Tests explicit wait by clicking submit button and waiting for error message to appear

Starting URL: https://thinking-tester-contact-list.herokuapp.com/

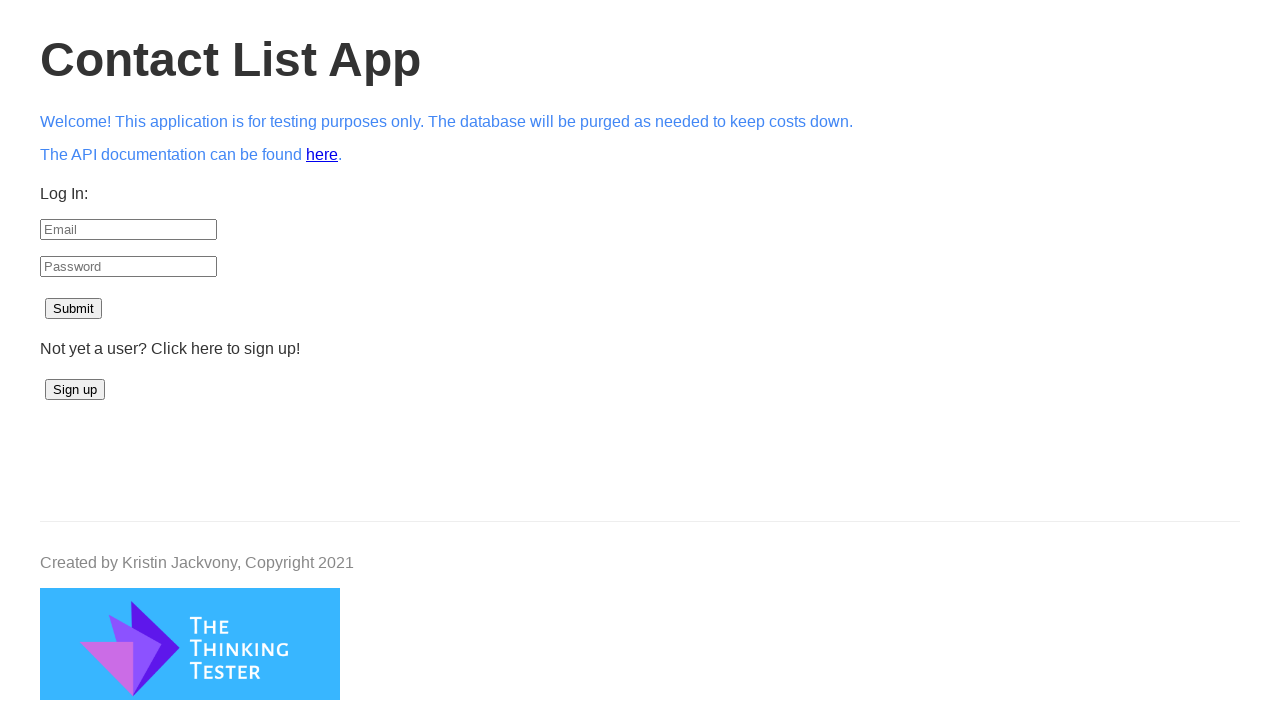

Clicked submit button at (74, 309) on #submit
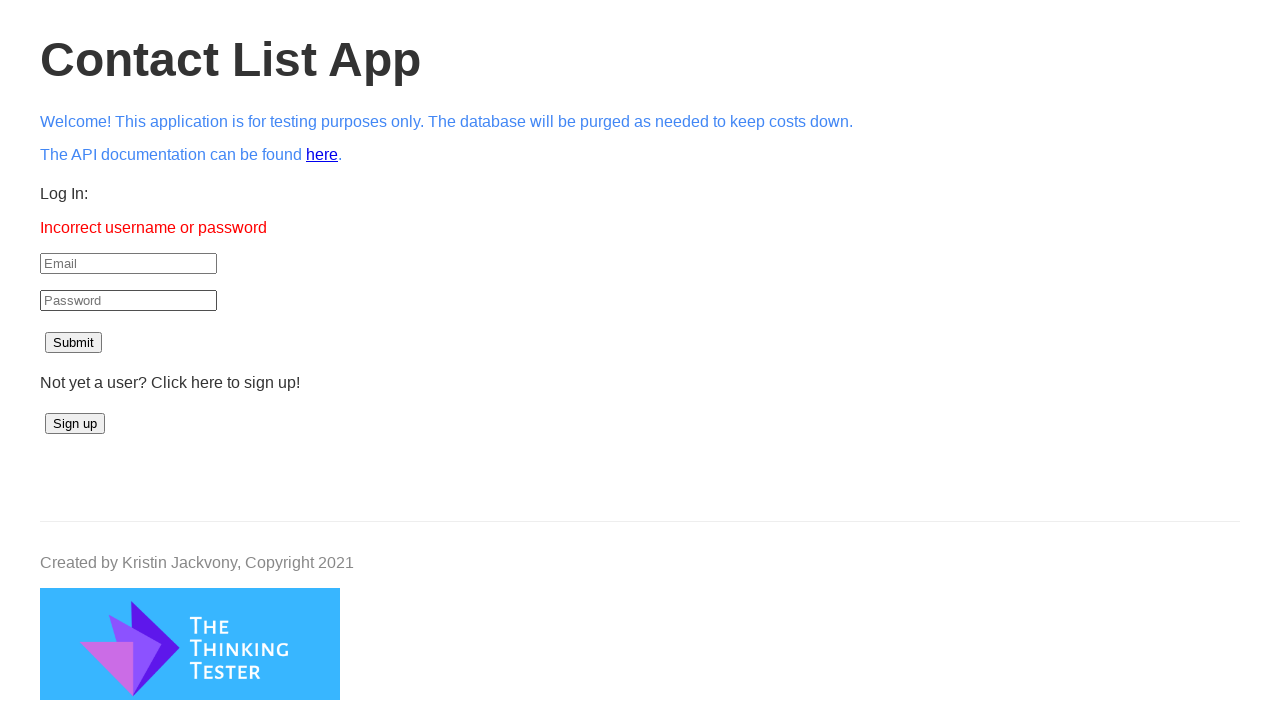

Error message appeared and is visible
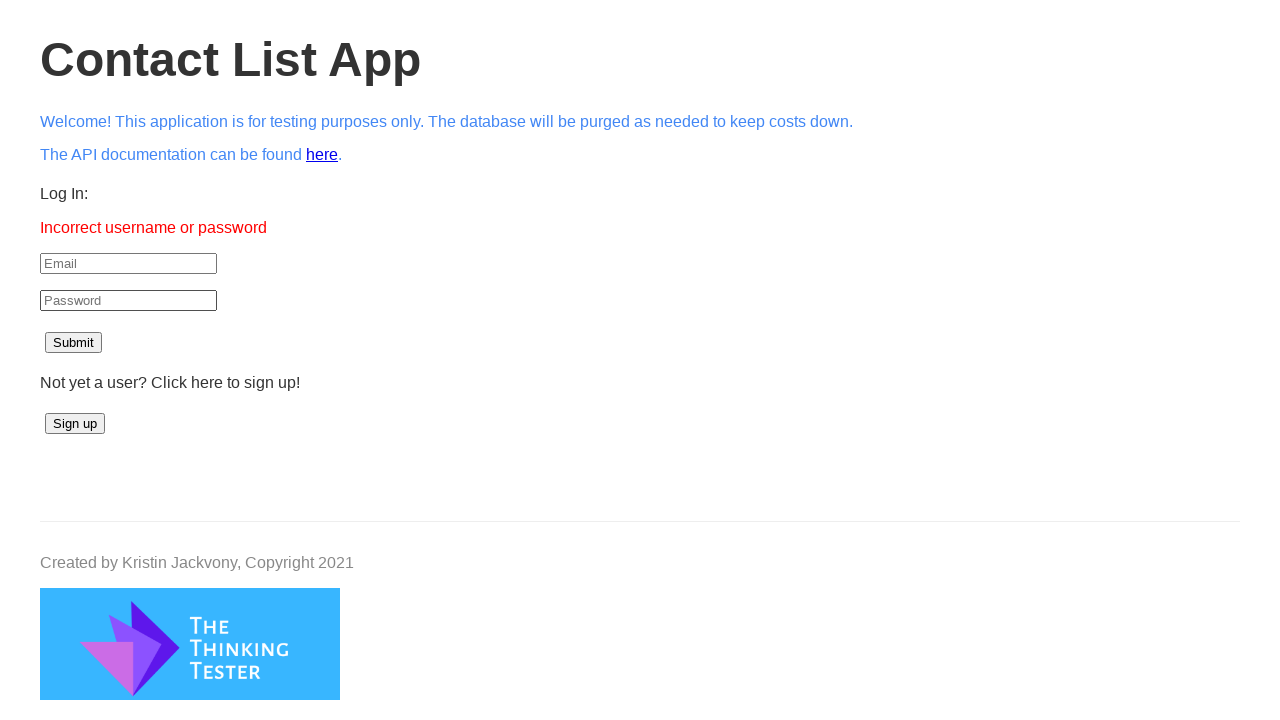

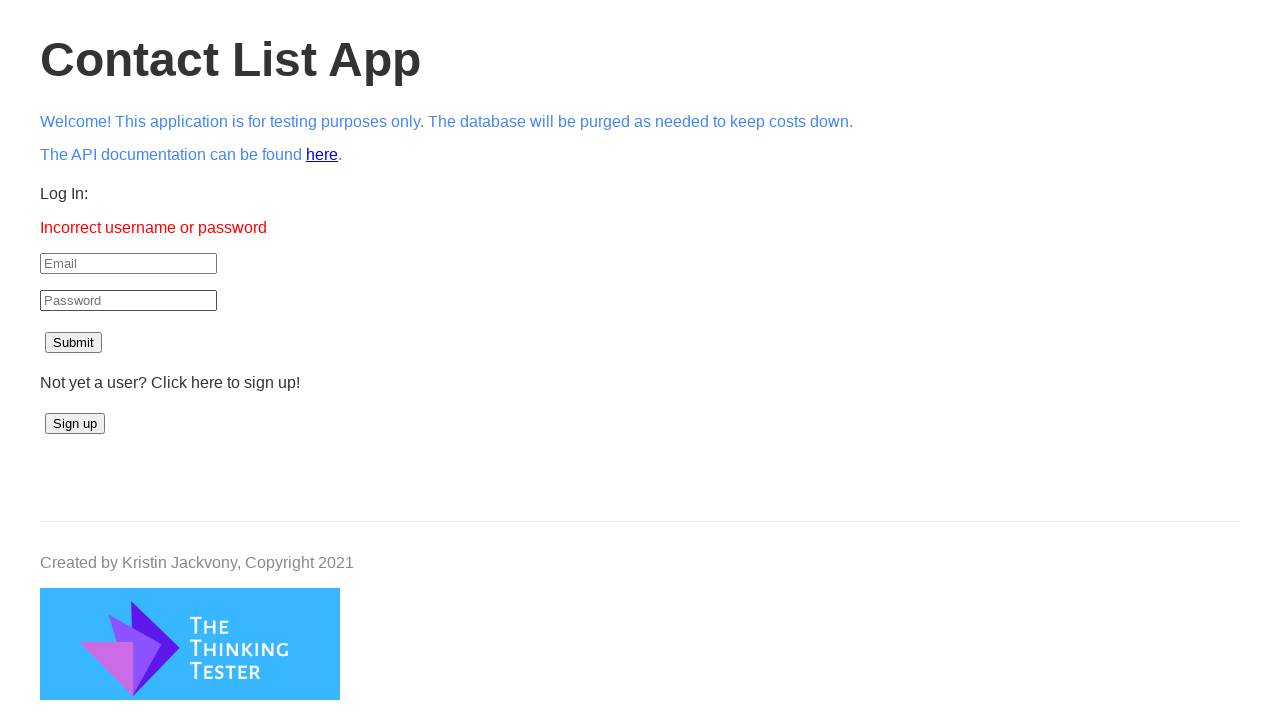